Verifies the h2 heading text on the login page

Starting URL: https://the-internet.herokuapp.com/

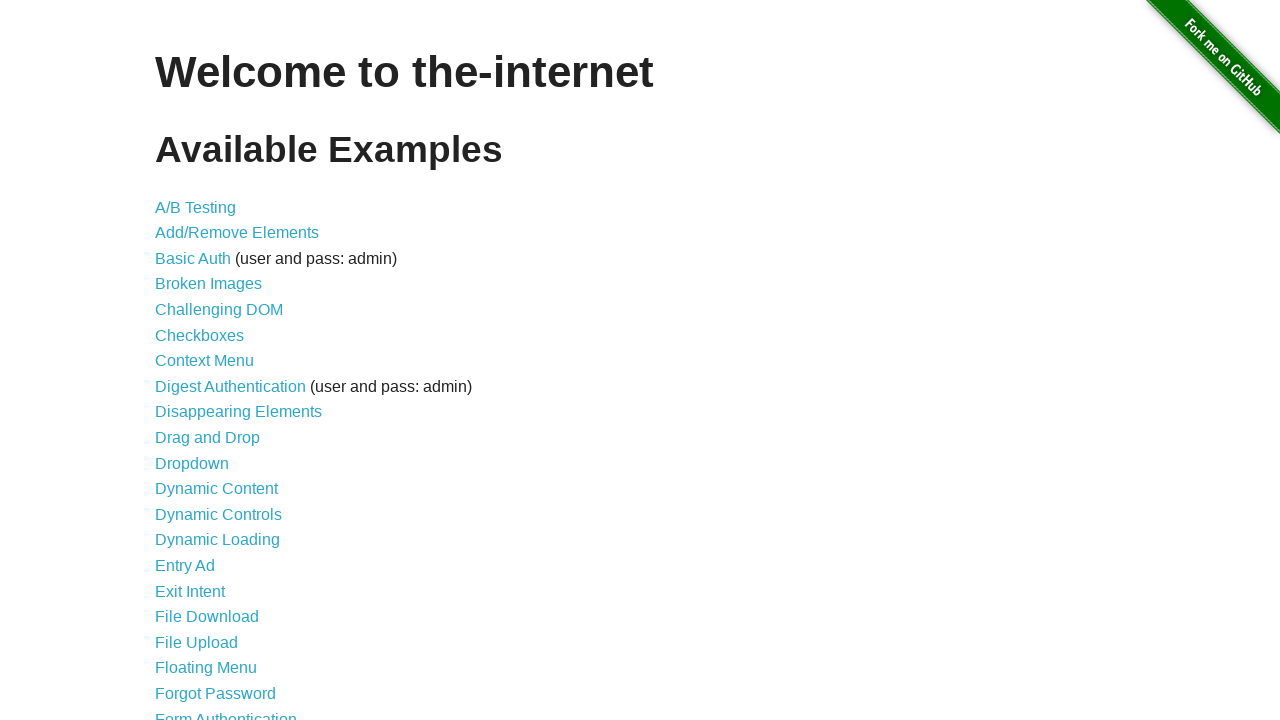

Clicked on Form Authentication link at (226, 712) on xpath=//*[@id='content']/ul/li[21]/a
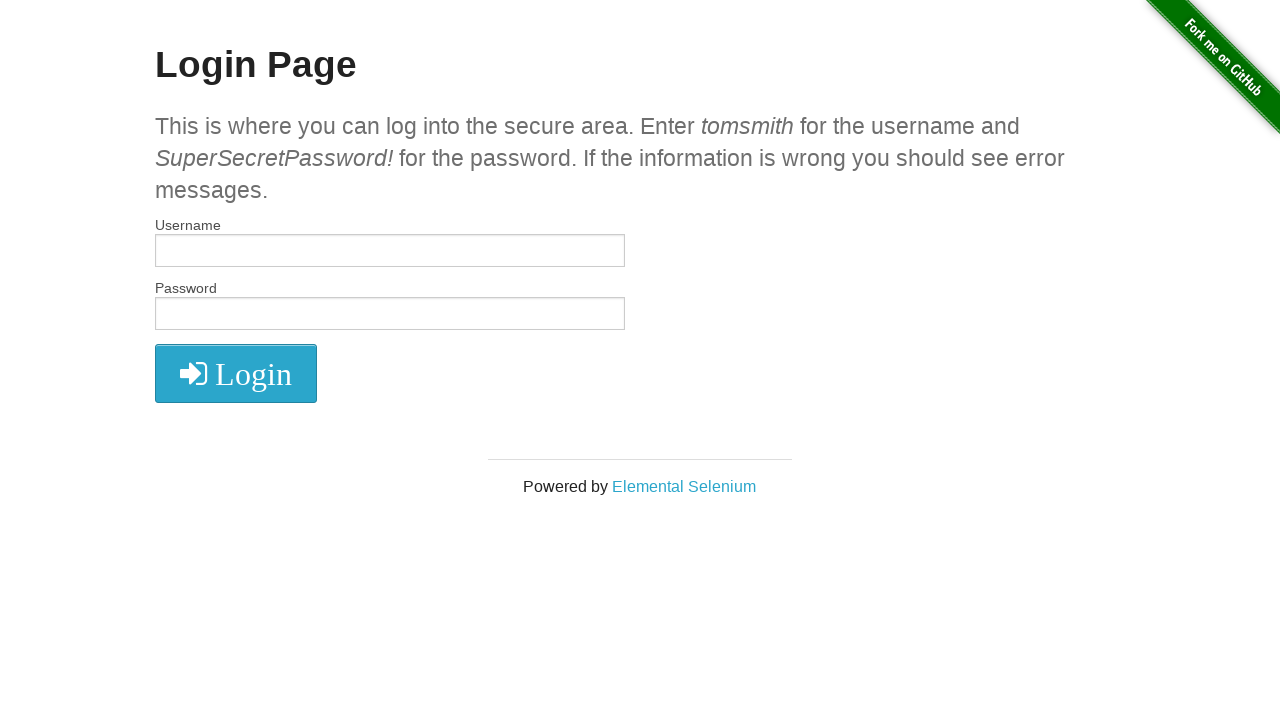

Retrieved h2 heading text from login page
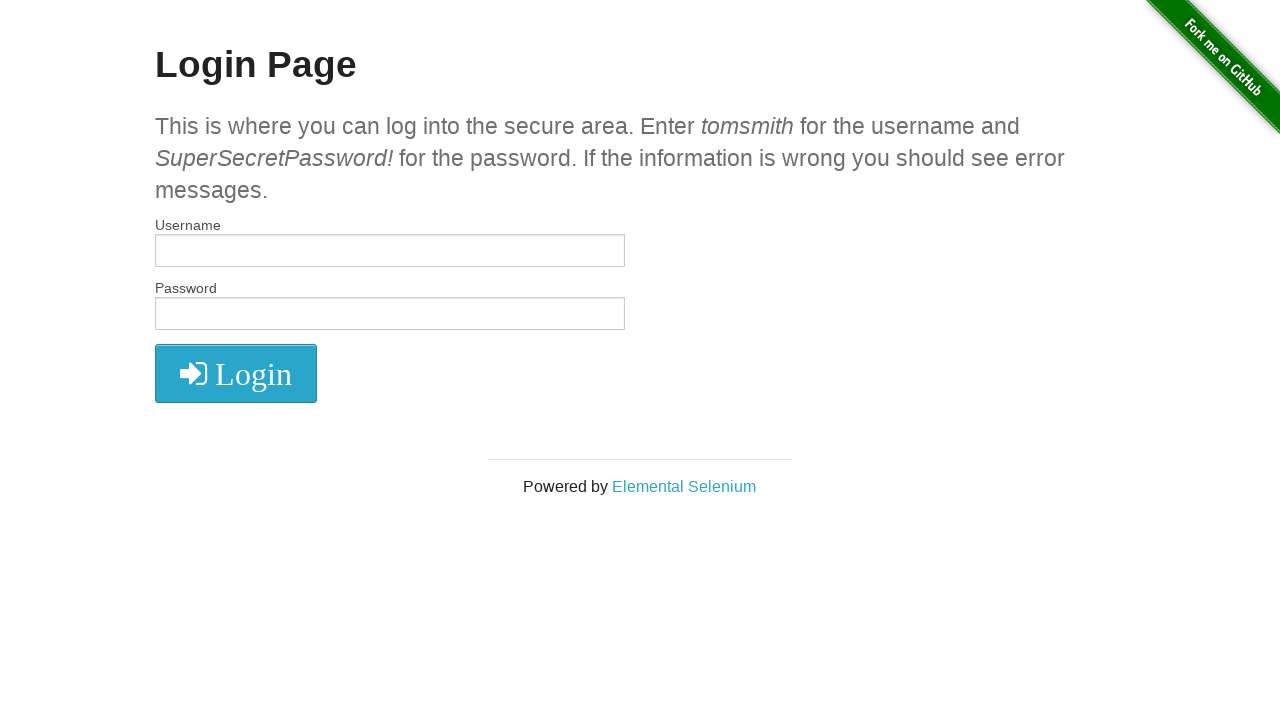

Verified h2 heading text equals 'Login Page'
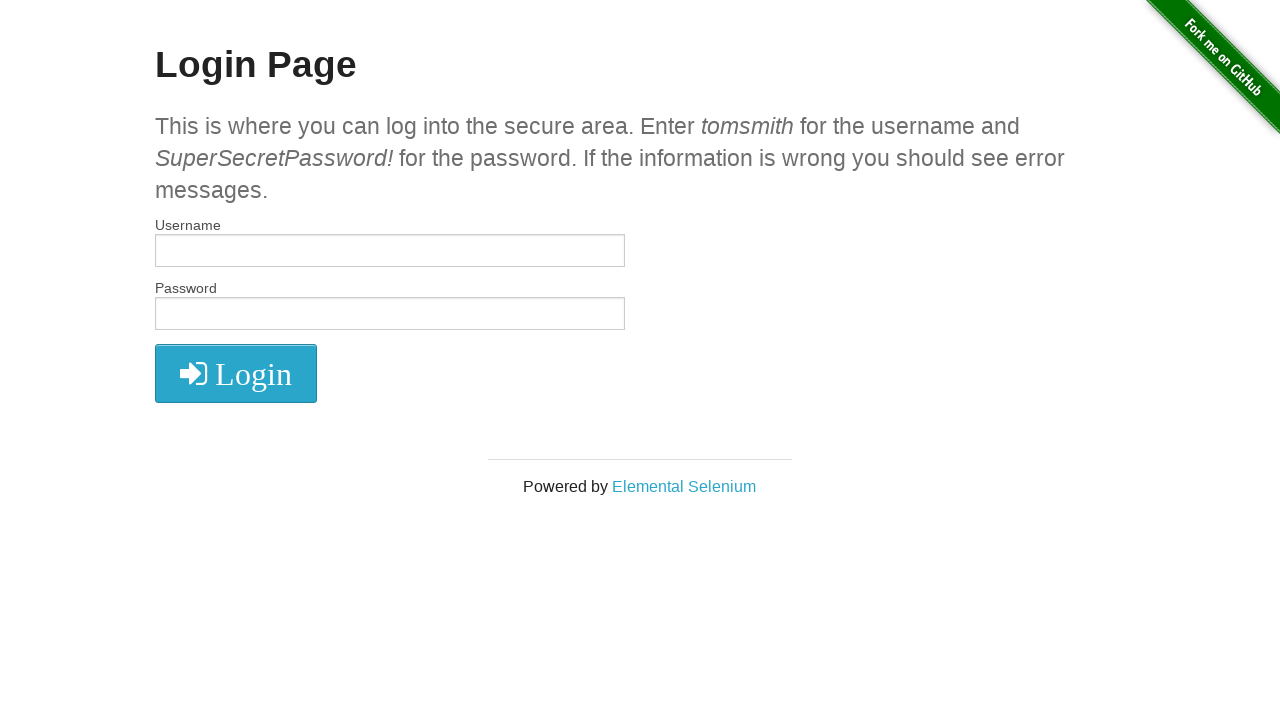

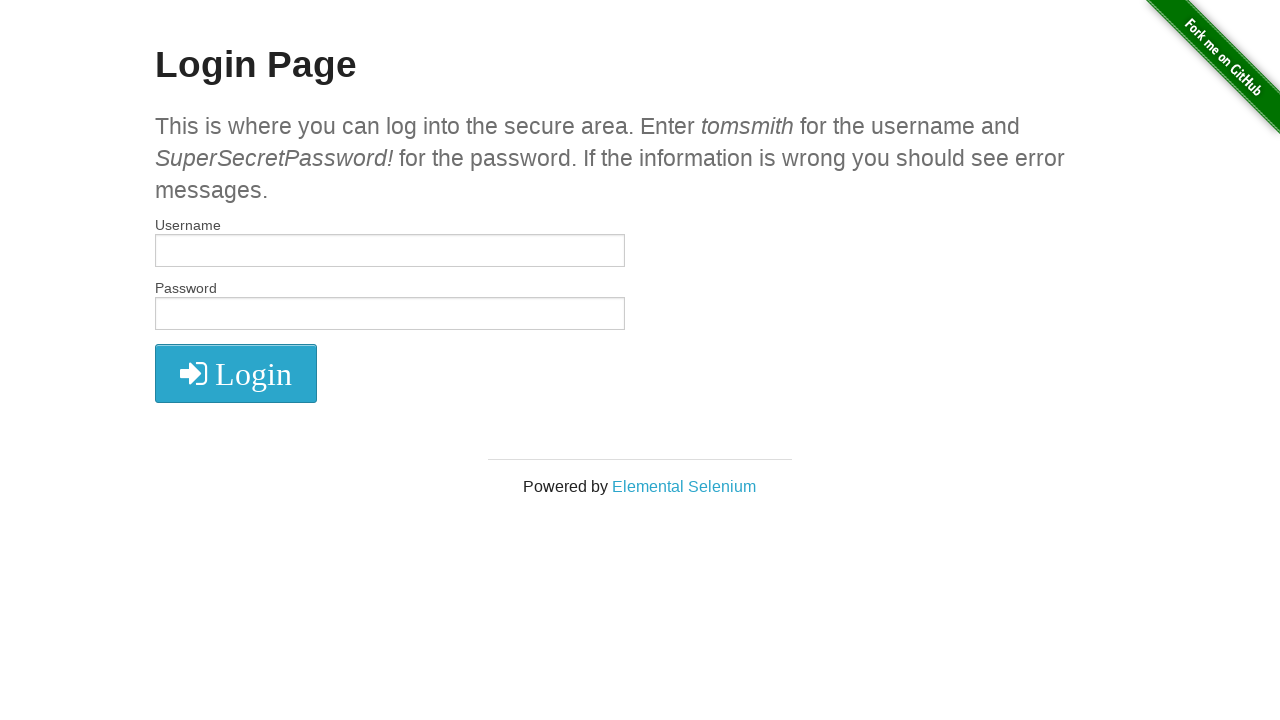